Navigates to the Vetlog homepage and validates that the page title is "Vetlog"

Starting URL: https://vetlog.org/

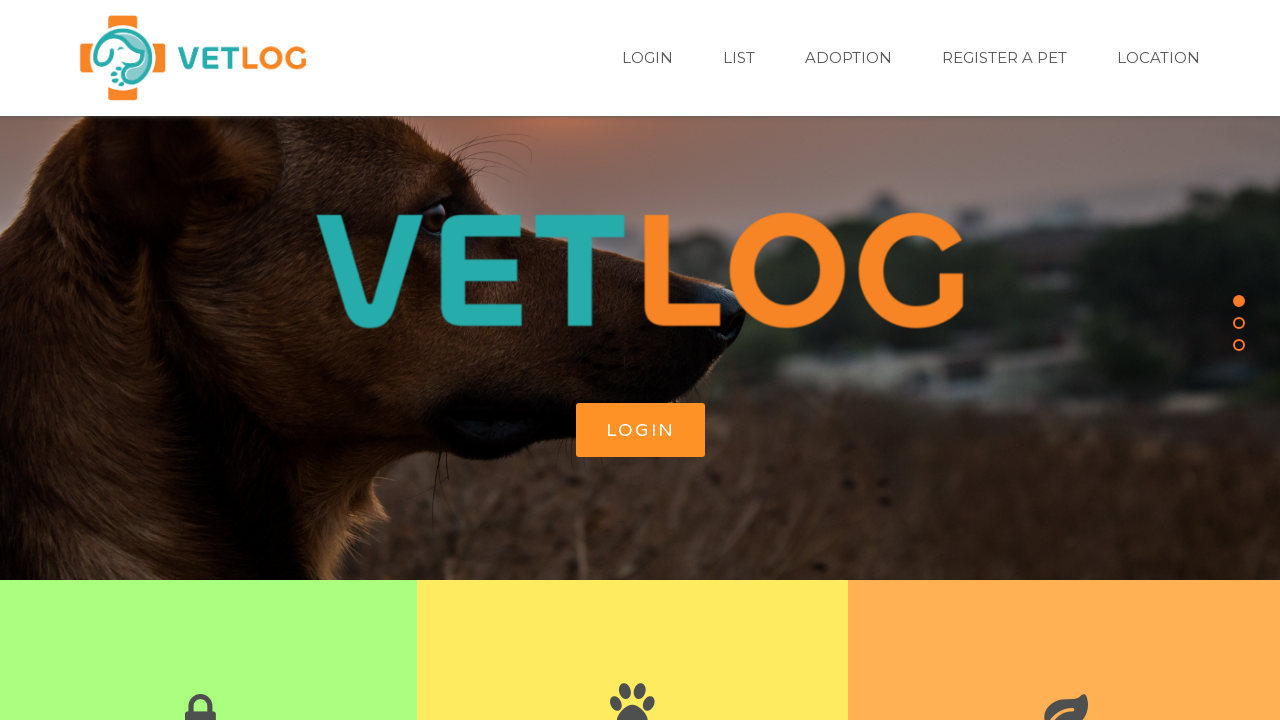

Navigated to Vetlog homepage at https://vetlog.org/
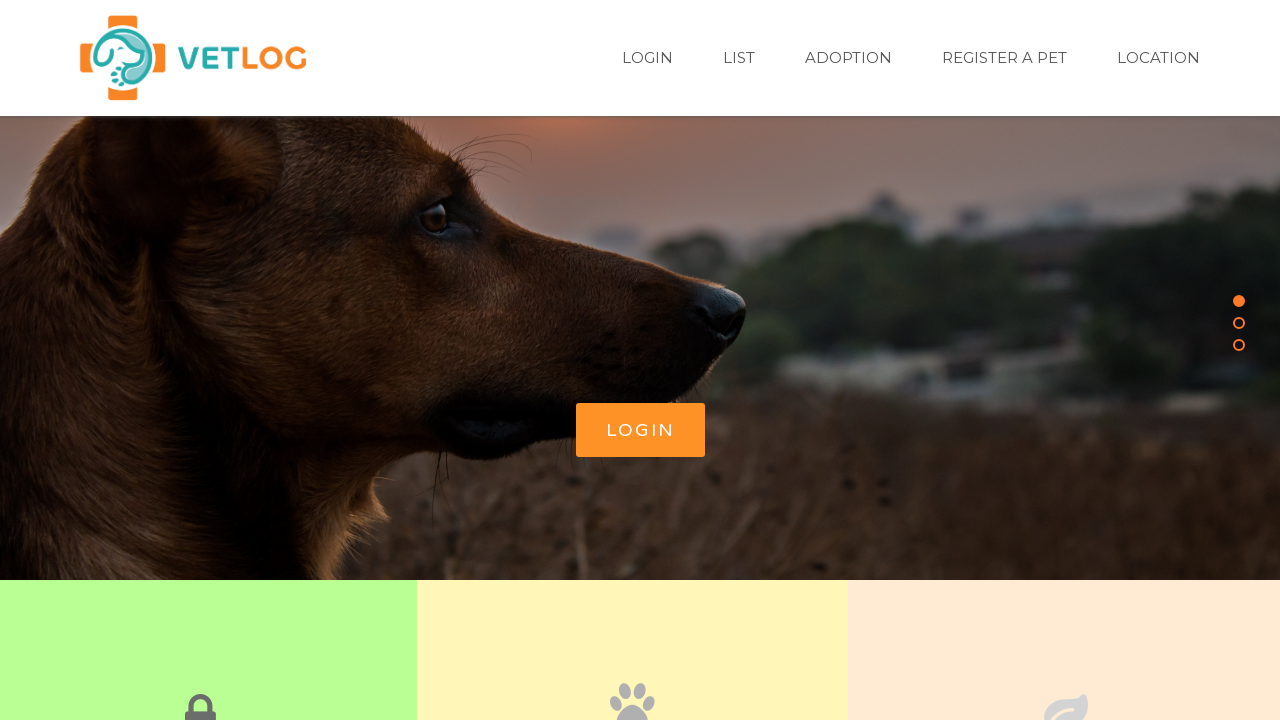

Validated page title is 'Vetlog'
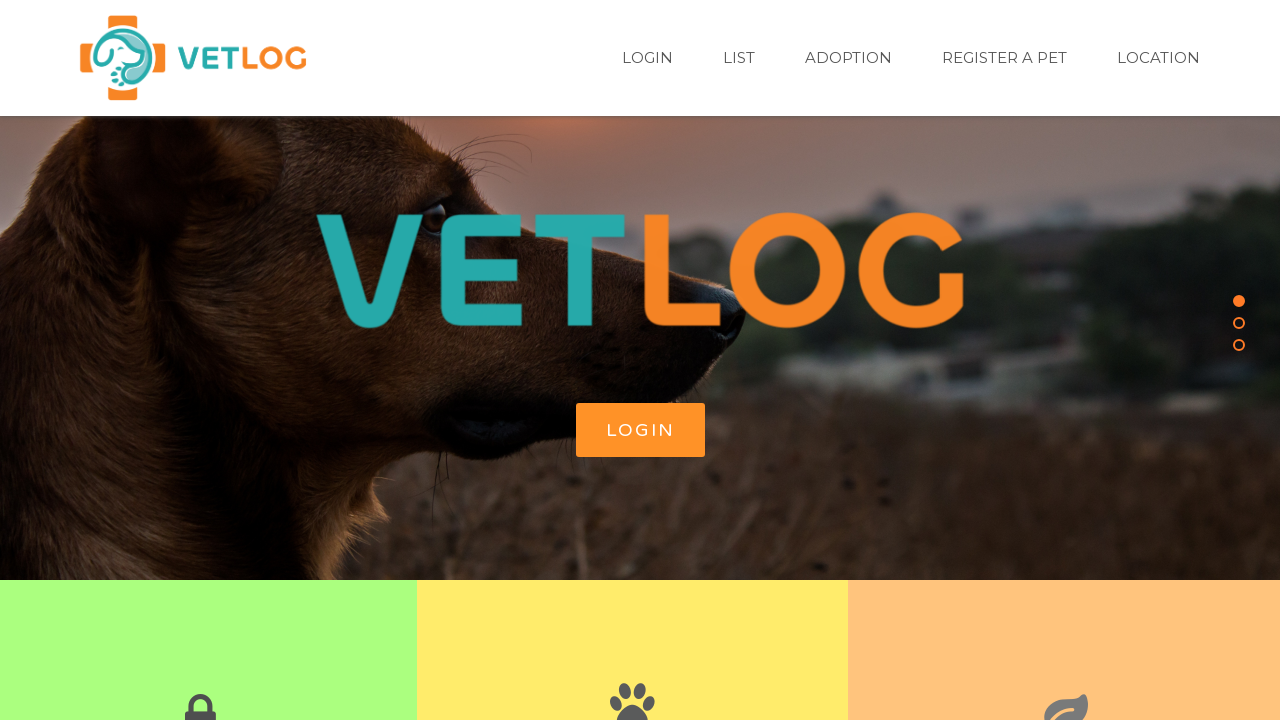

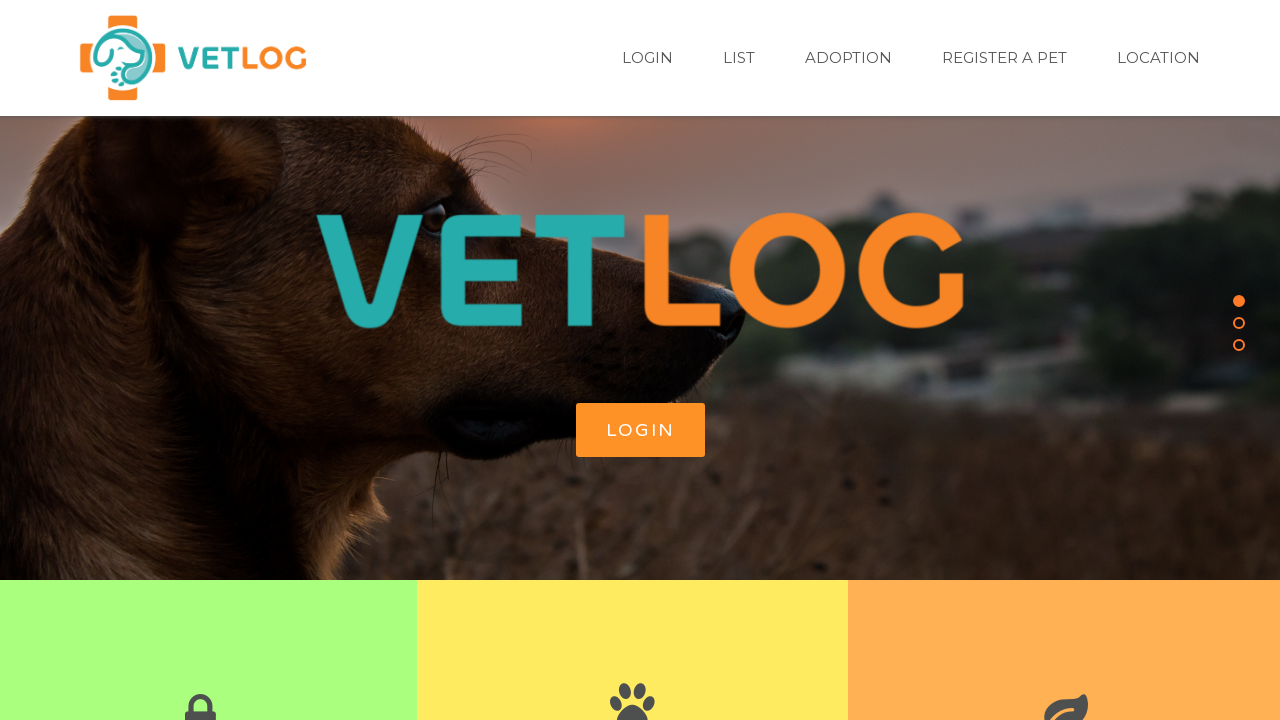